Tests browser back button navigation through filter views

Starting URL: https://demo.playwright.dev/todomvc

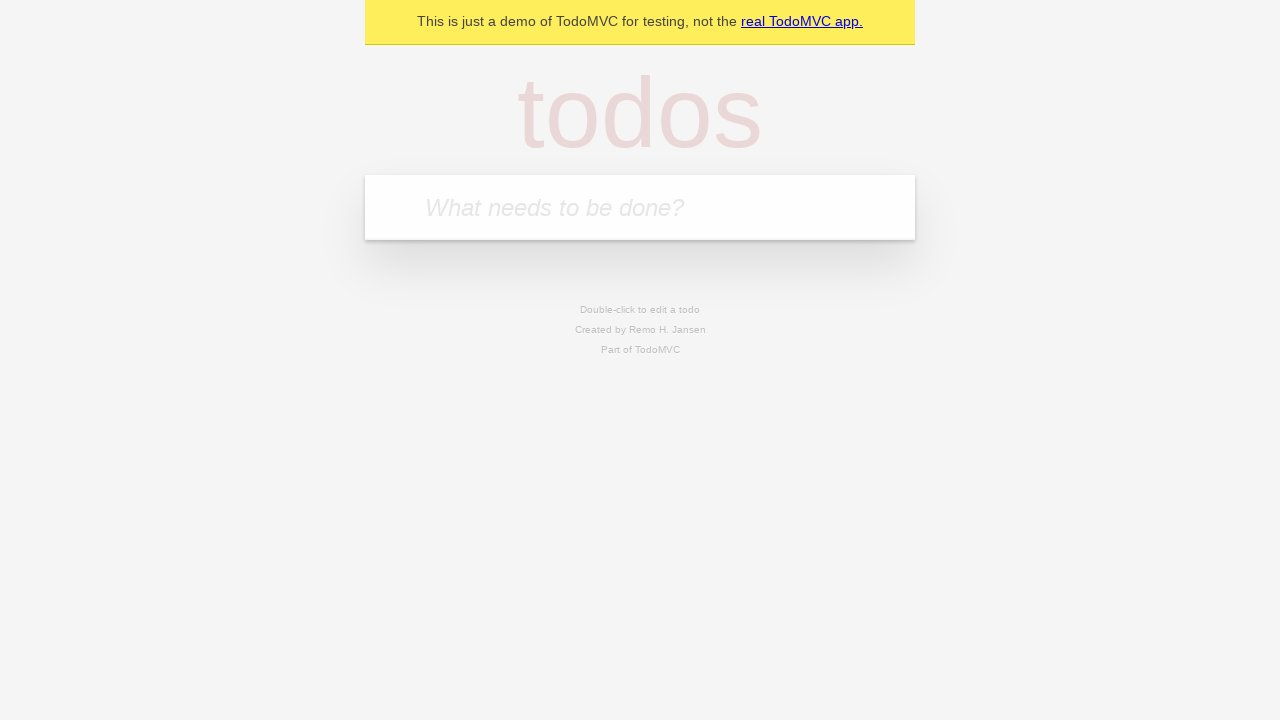

Filled new todo input with 'buy some cheese' on .new-todo
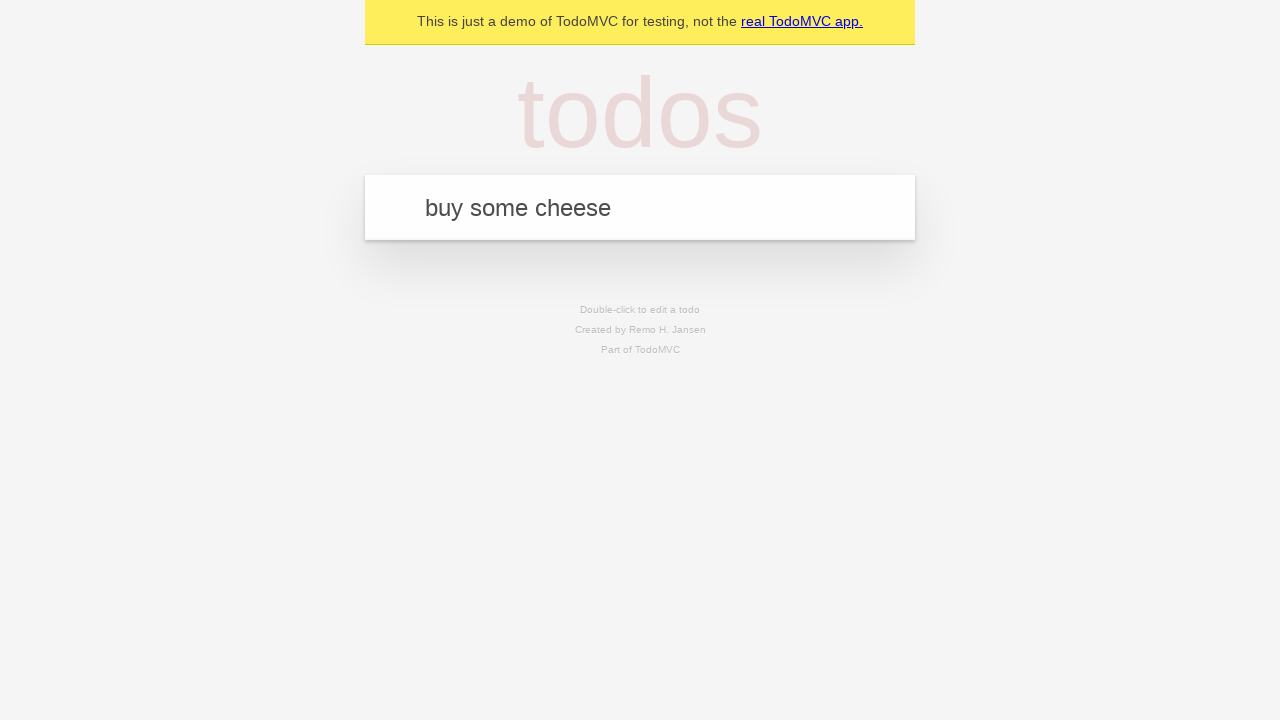

Pressed Enter to add first todo on .new-todo
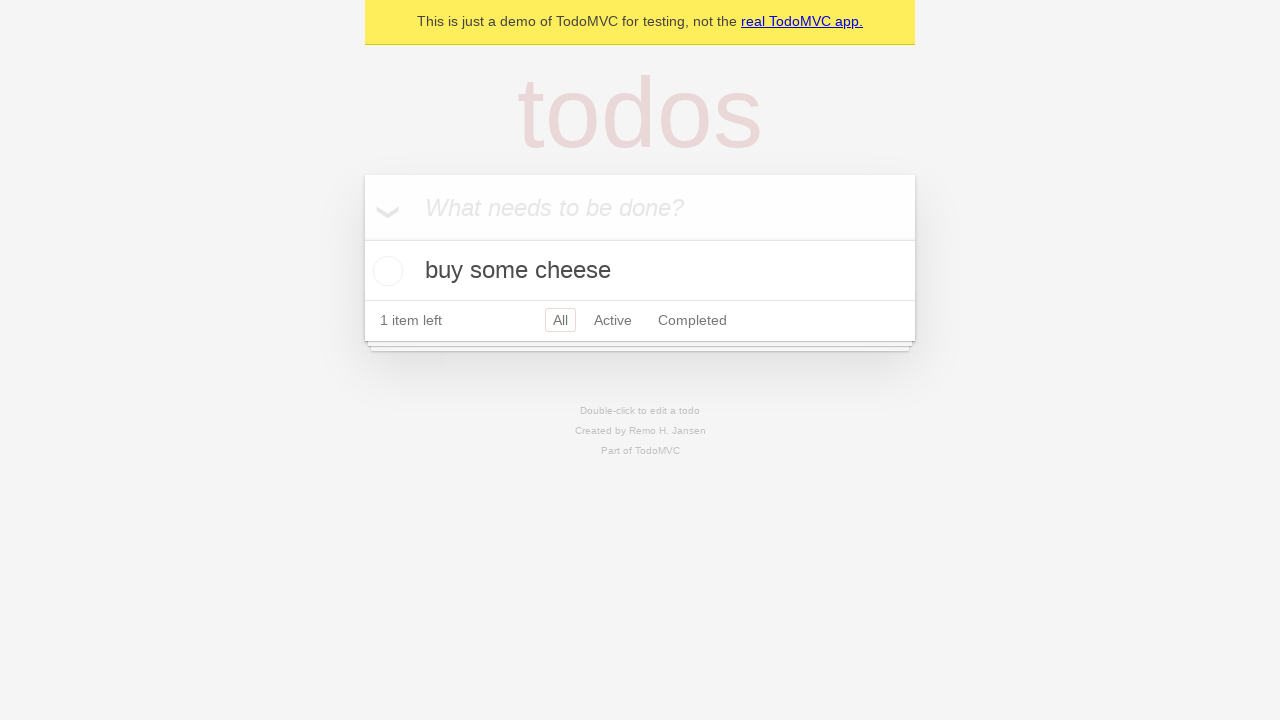

Filled new todo input with 'feed the cat' on .new-todo
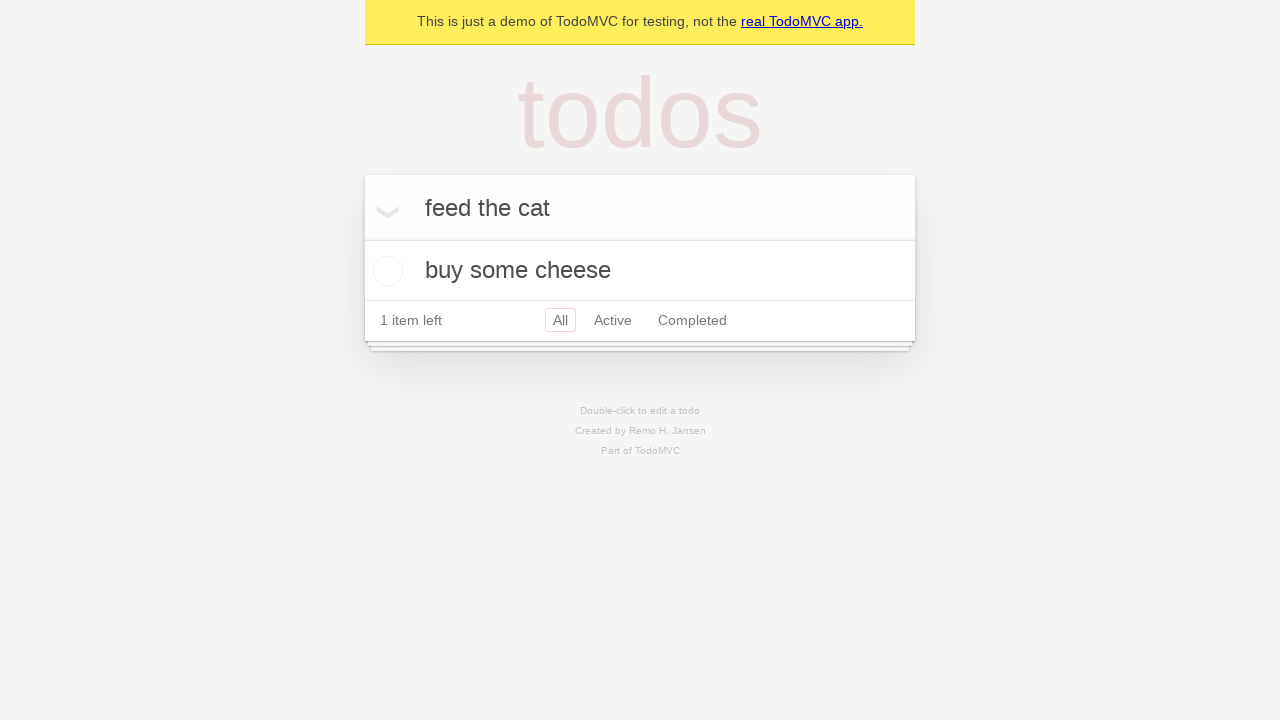

Pressed Enter to add second todo on .new-todo
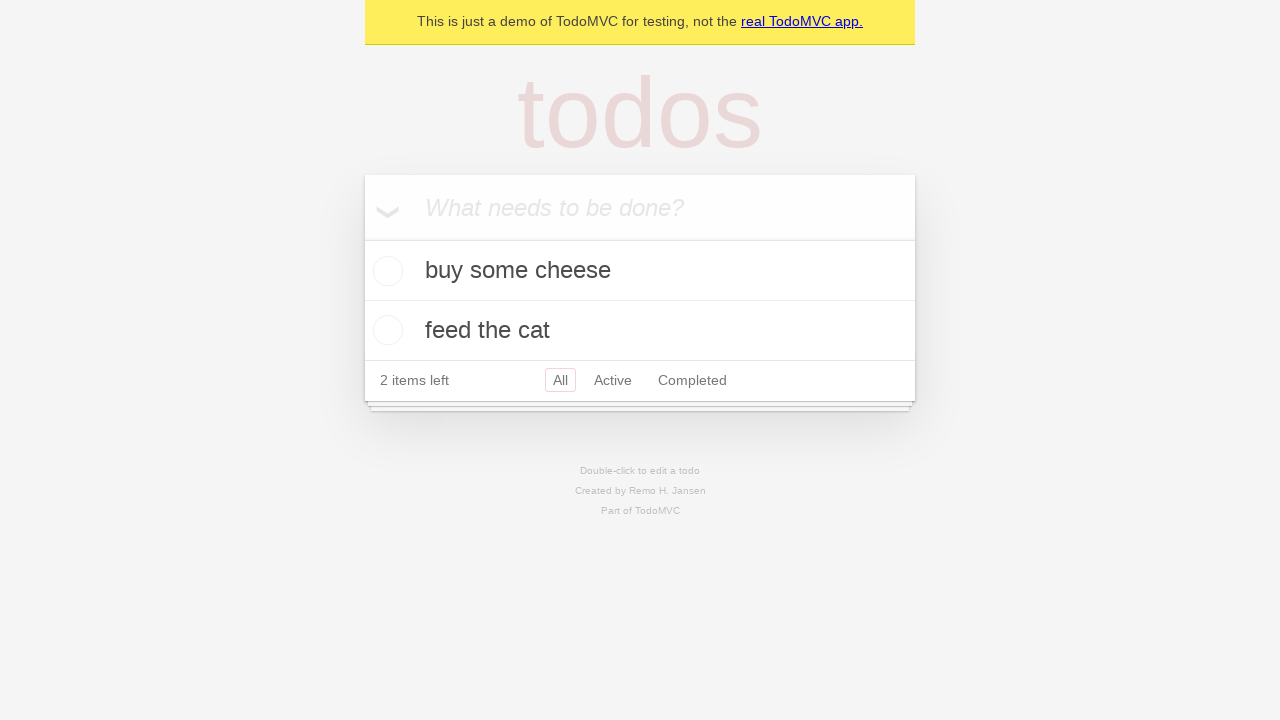

Filled new todo input with 'book a doctors appointment' on .new-todo
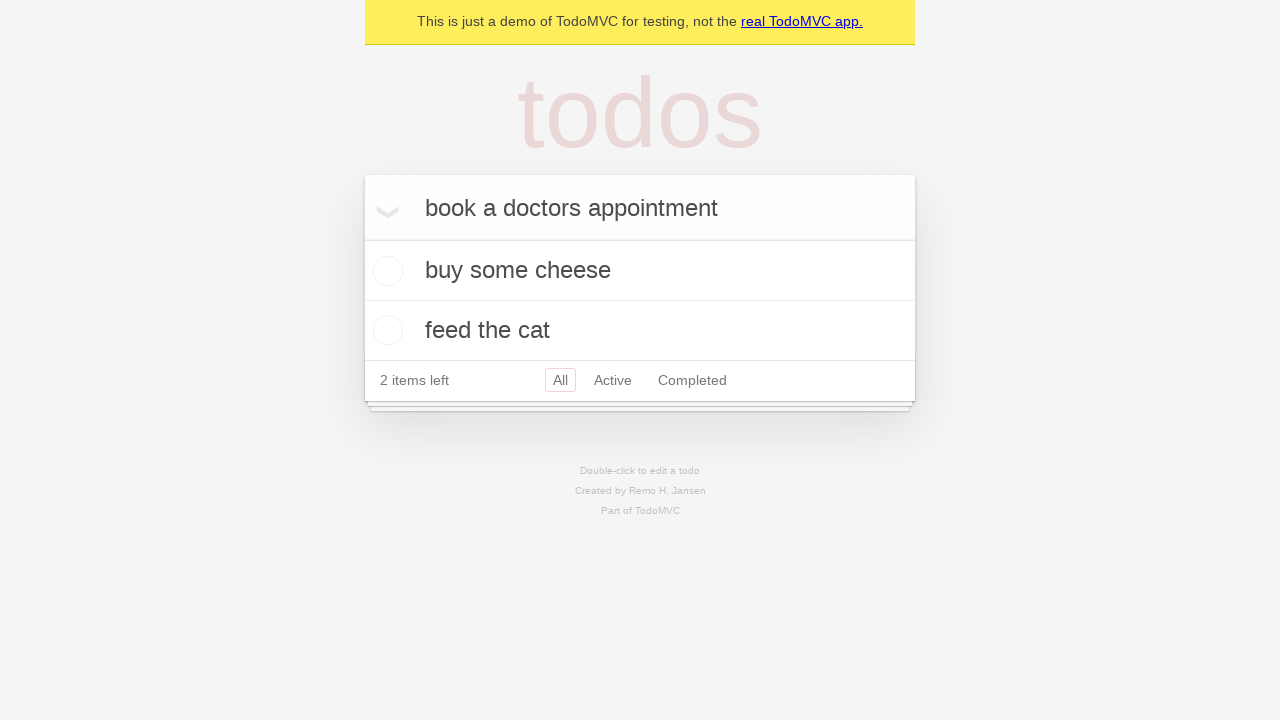

Pressed Enter to add third todo on .new-todo
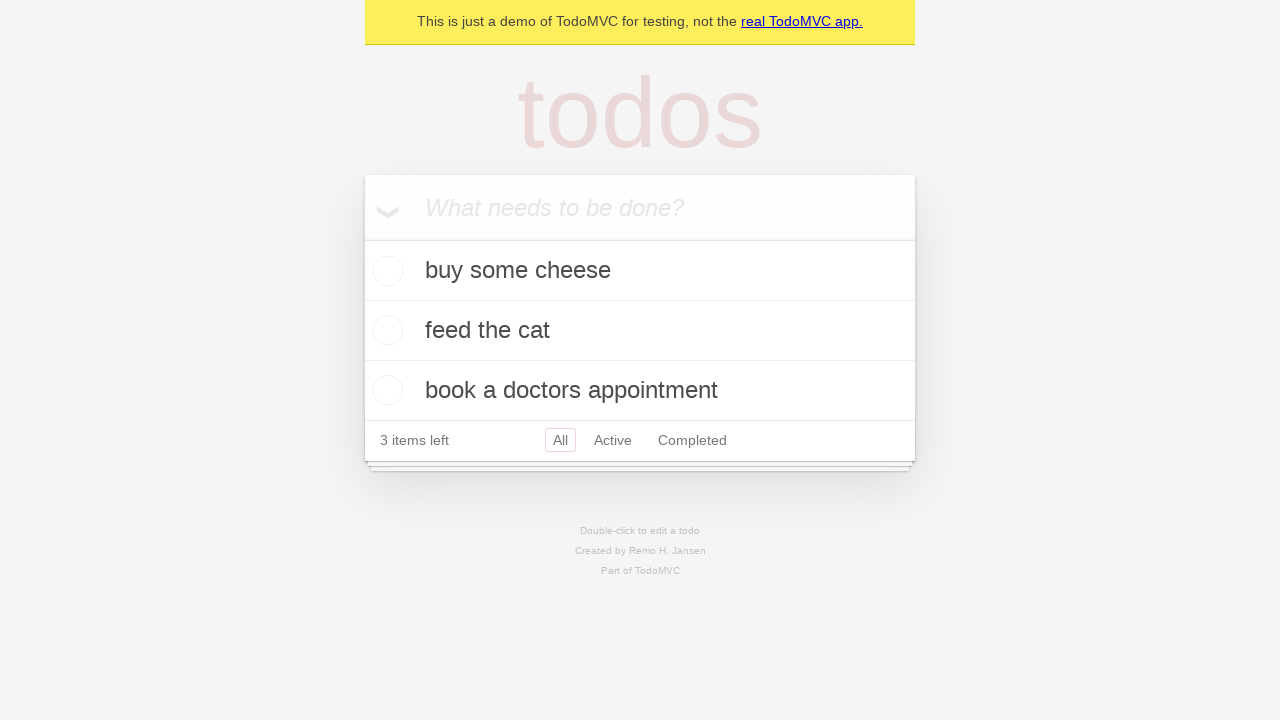

Waited for all three todo items to load in the list
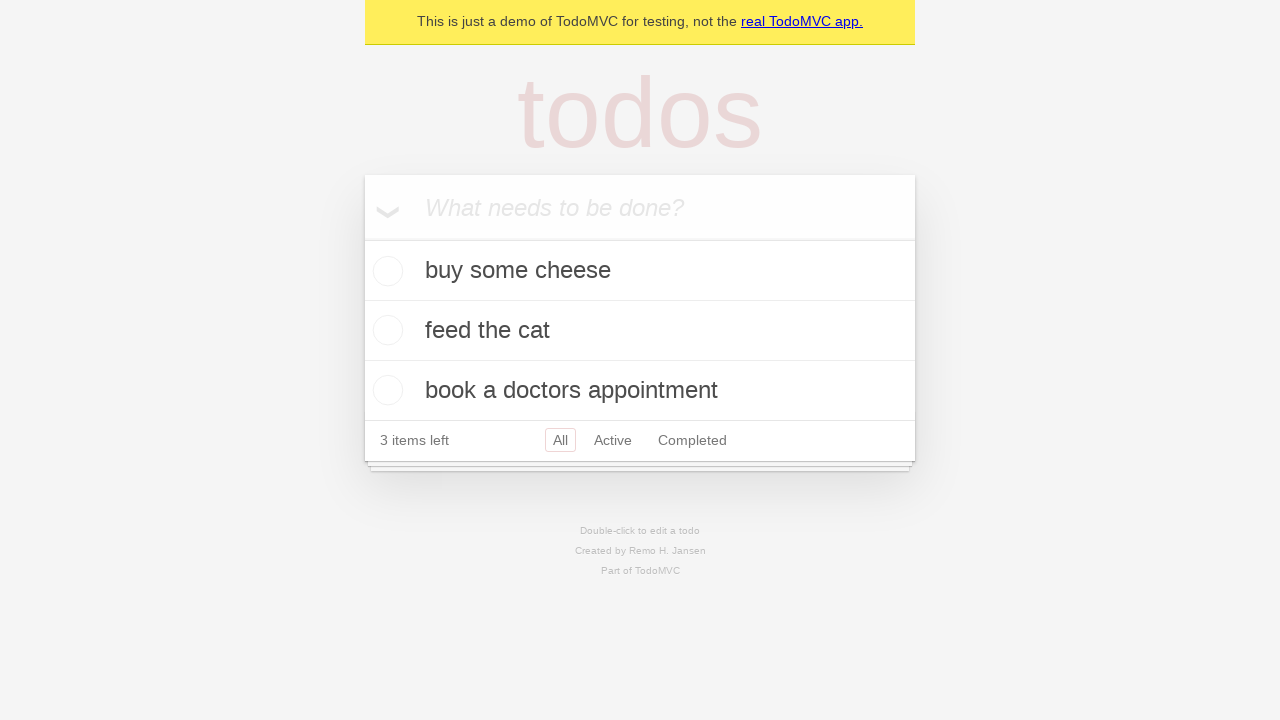

Checked the second todo item as completed at (385, 330) on .todo-list li .toggle >> nth=1
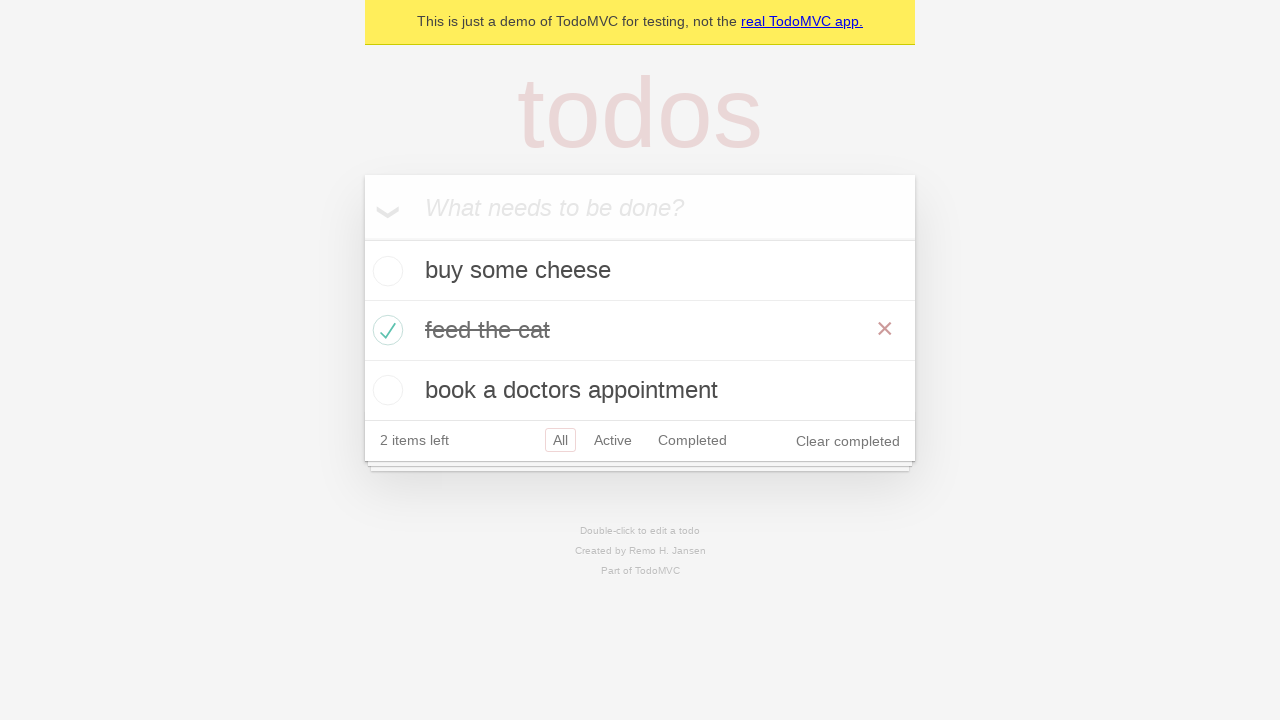

Clicked 'All' filter to view all todos at (560, 440) on .filters >> text=All
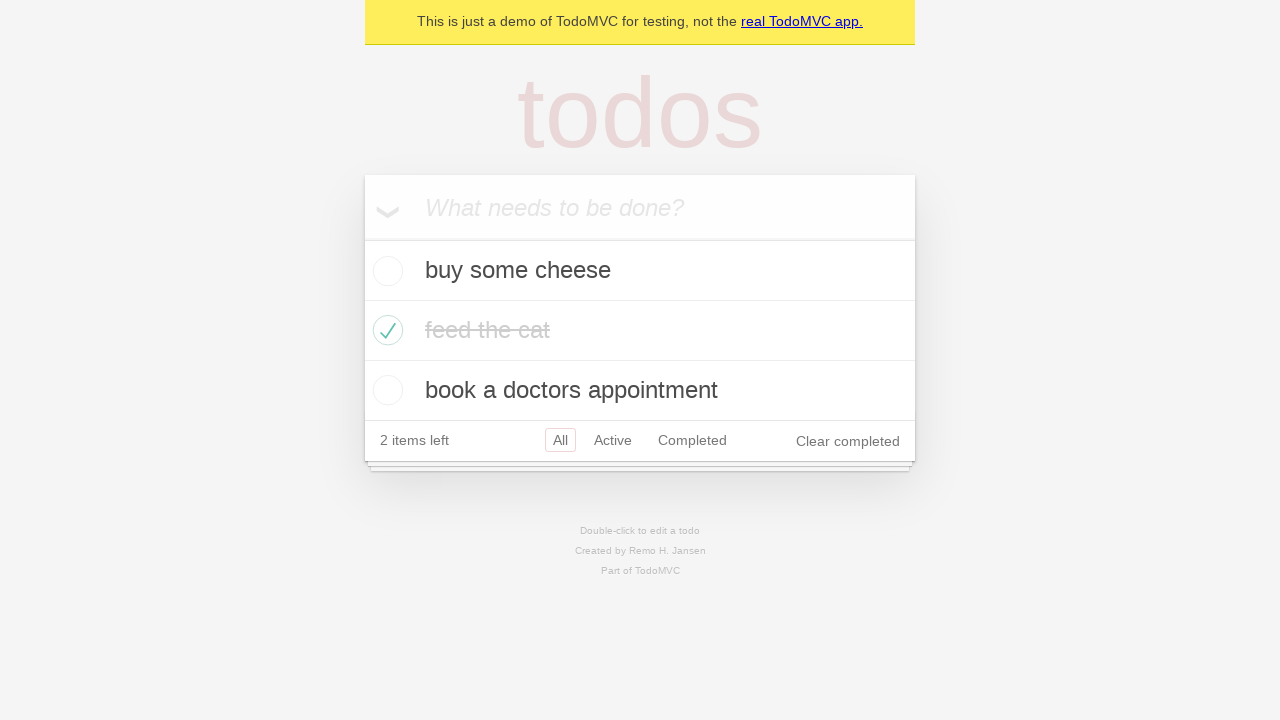

Clicked 'Active' filter to view only active todos at (613, 440) on .filters >> text=Active
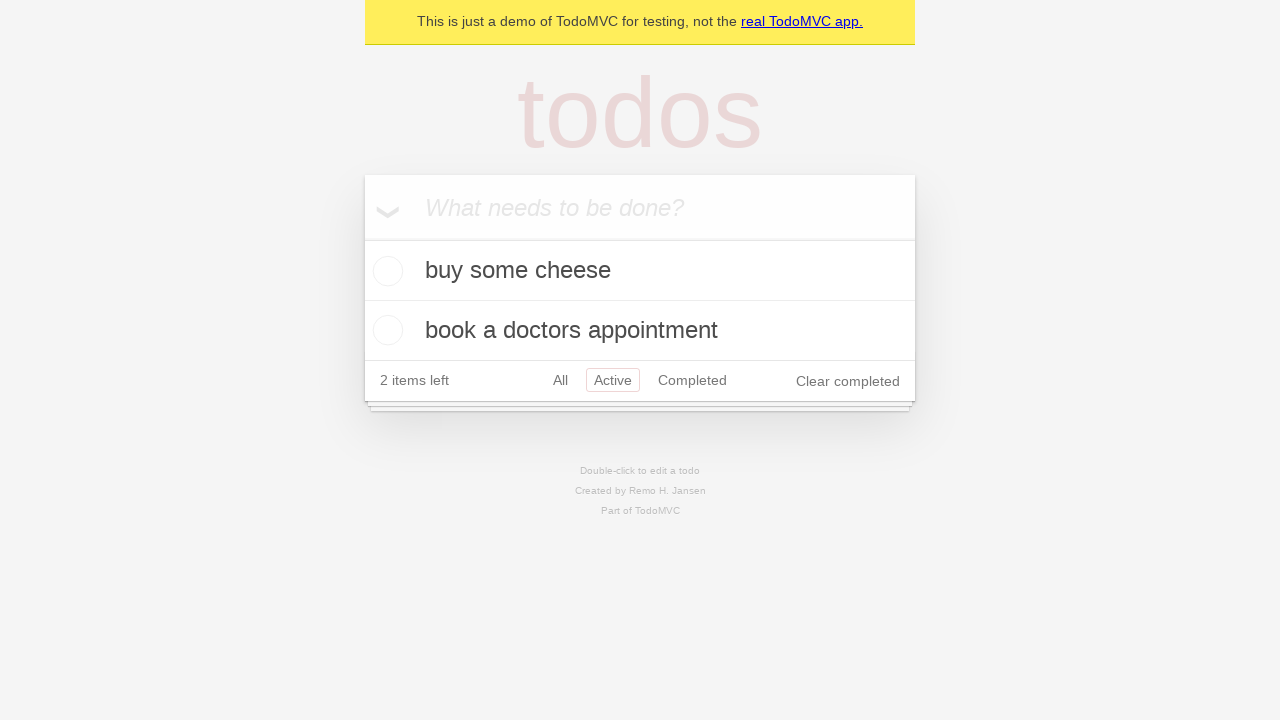

Clicked 'Completed' filter to view only completed todos at (692, 380) on .filters >> text=Completed
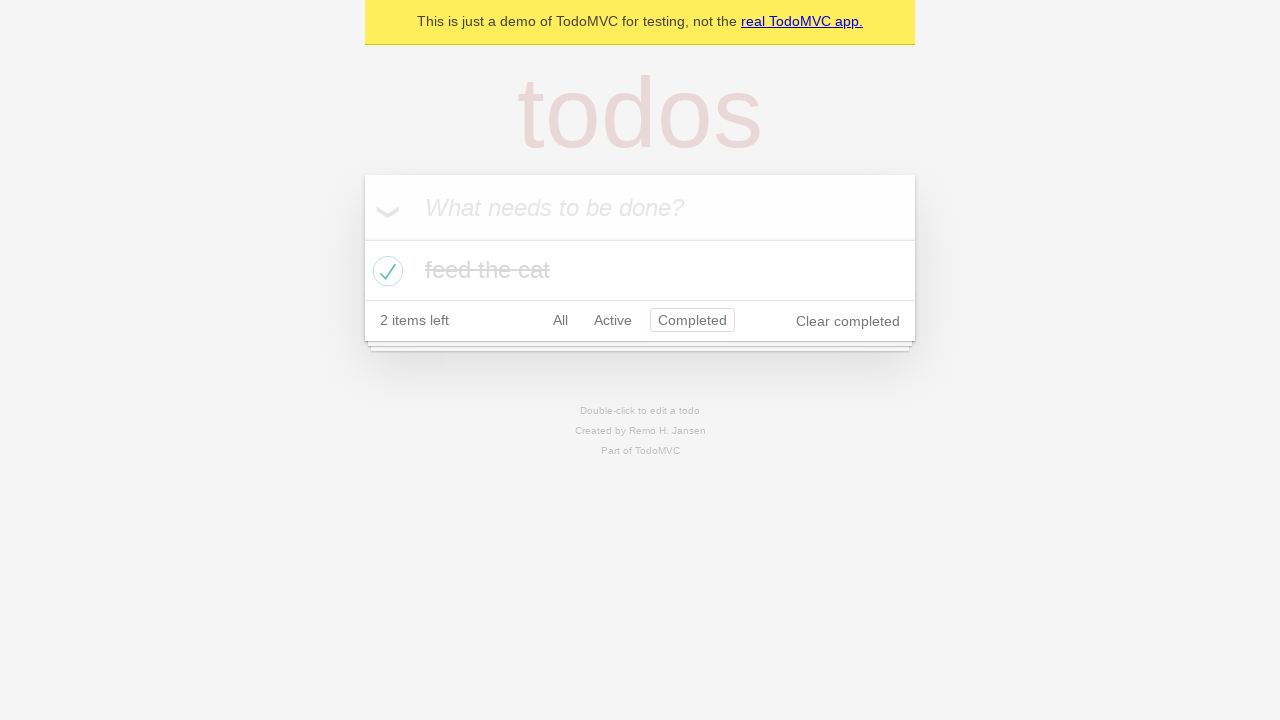

Navigated back to 'Active' filter view using browser back button
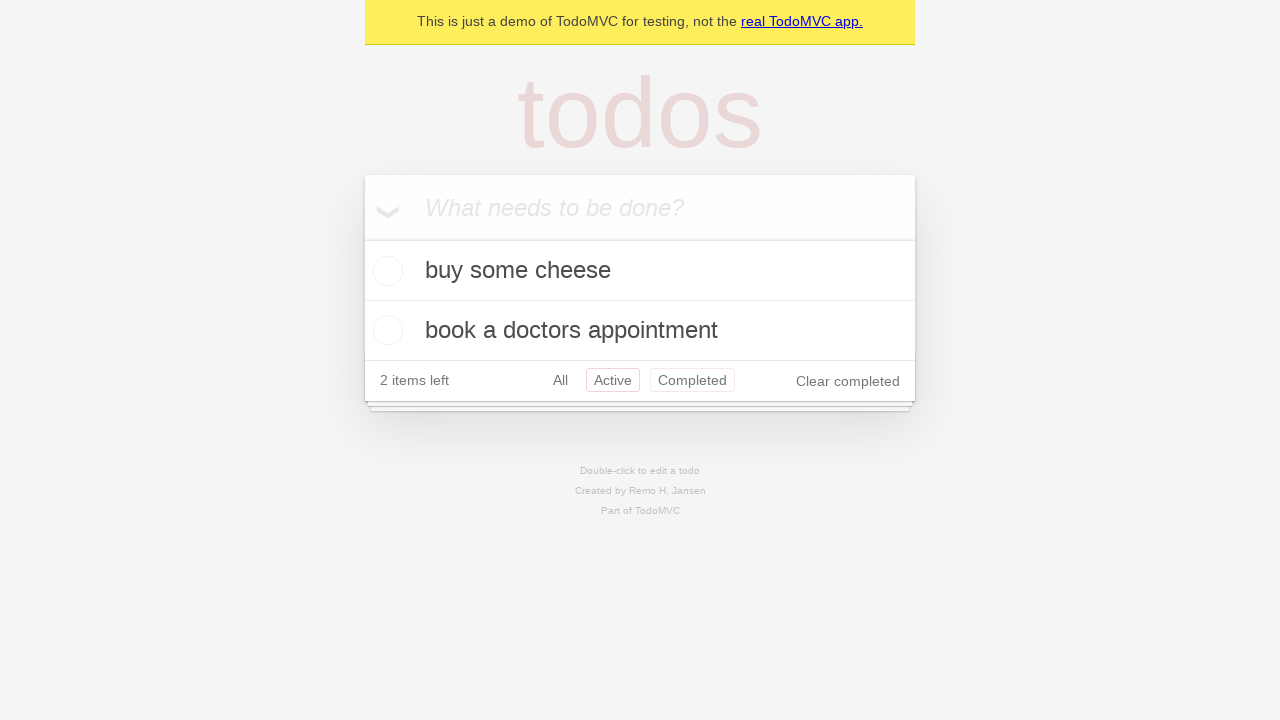

Navigated back to 'All' filter view using browser back button
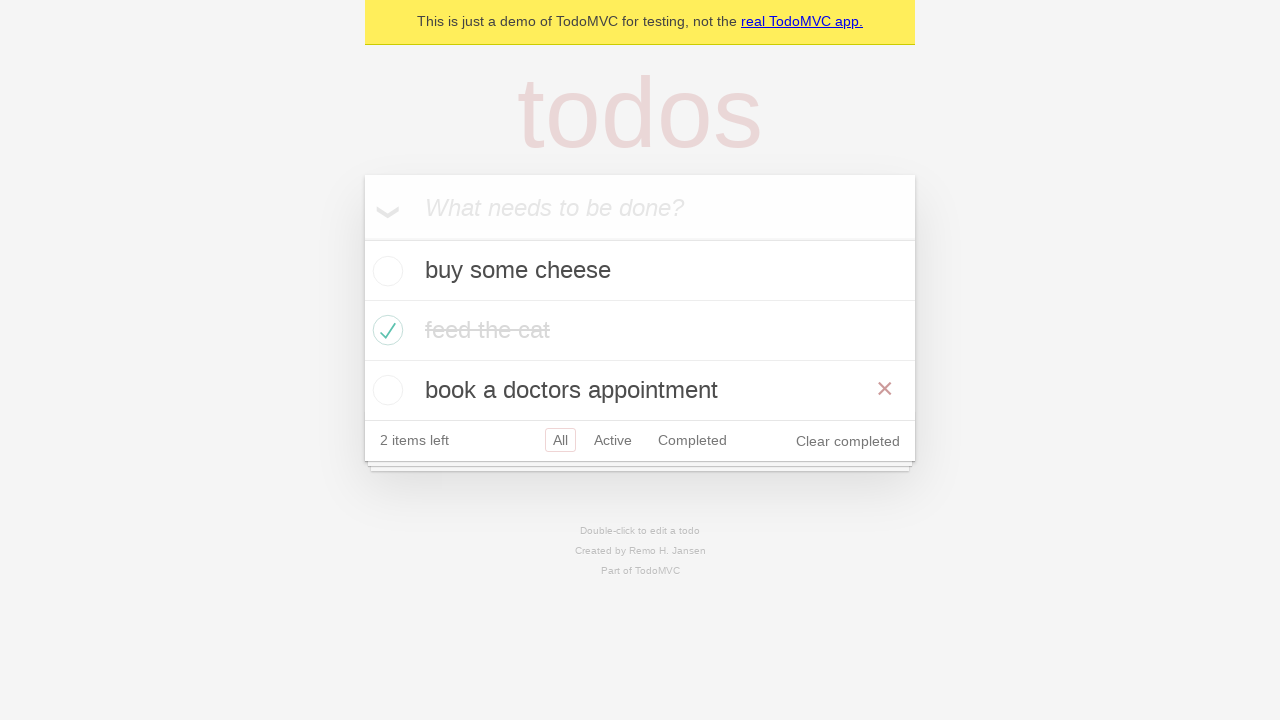

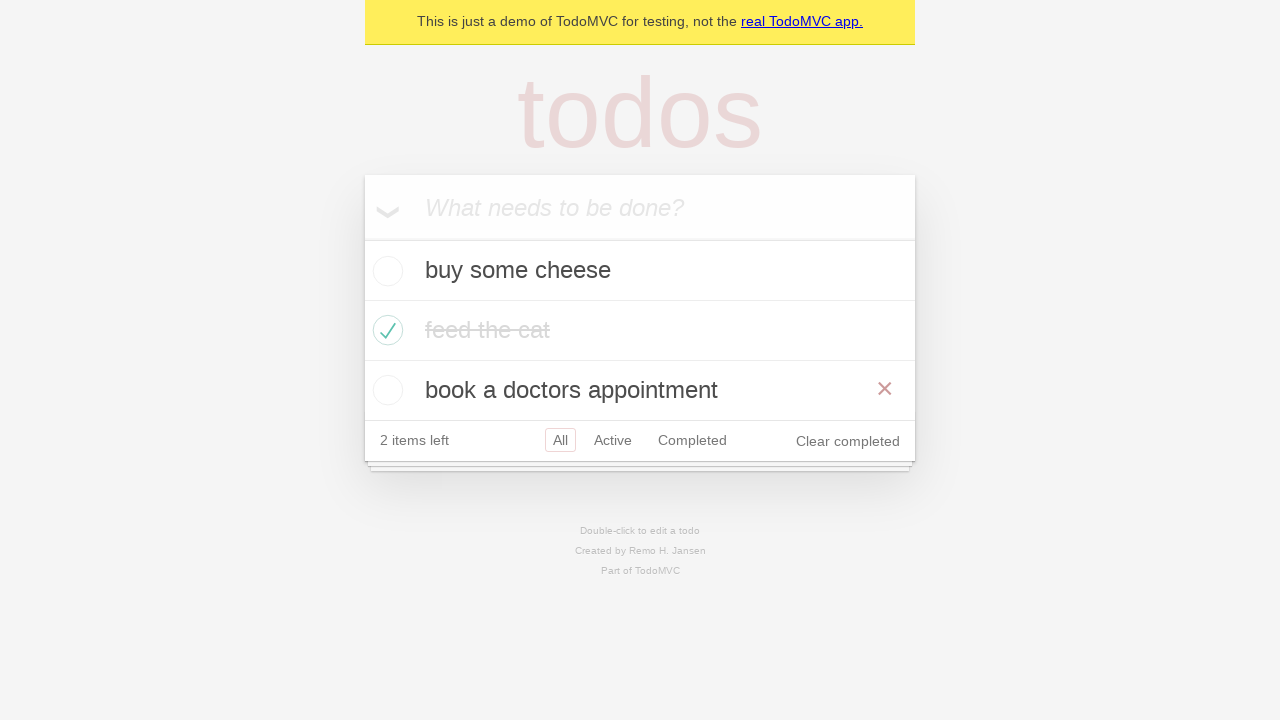